Tests GitHub's advanced code search functionality by filling in the search form with a search term, repository owner, date filter, and language selection, then submitting the form and waiting for search results to load.

Starting URL: https://github.com/search/advanced

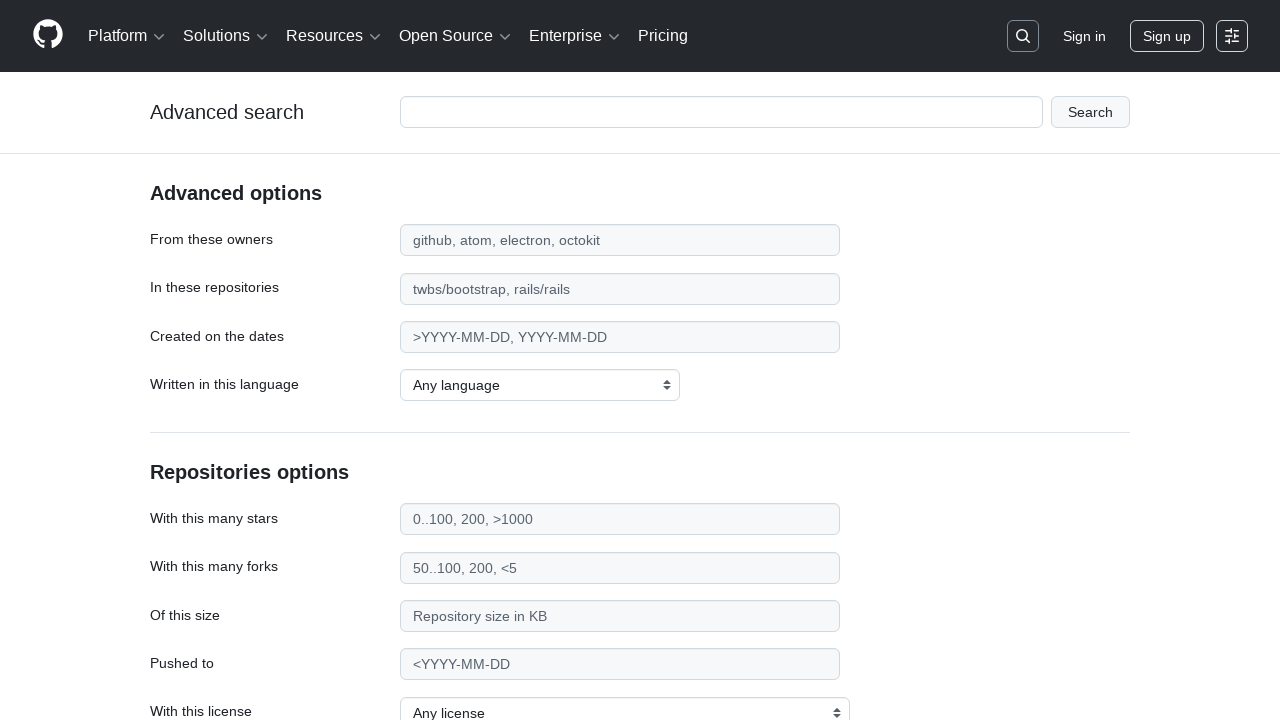

Filled search term field with 'apify-js' on #adv_code_search input.js-advanced-search-input
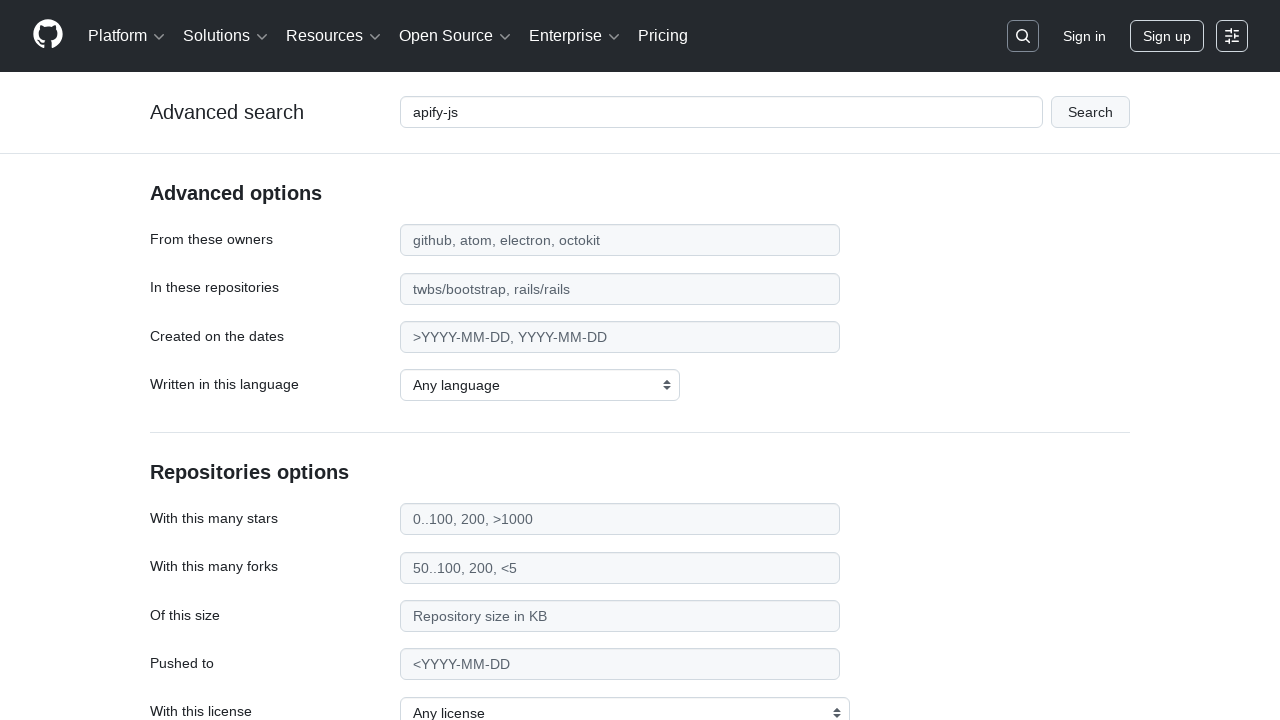

Filled repository owner field with 'apify' on #search_from
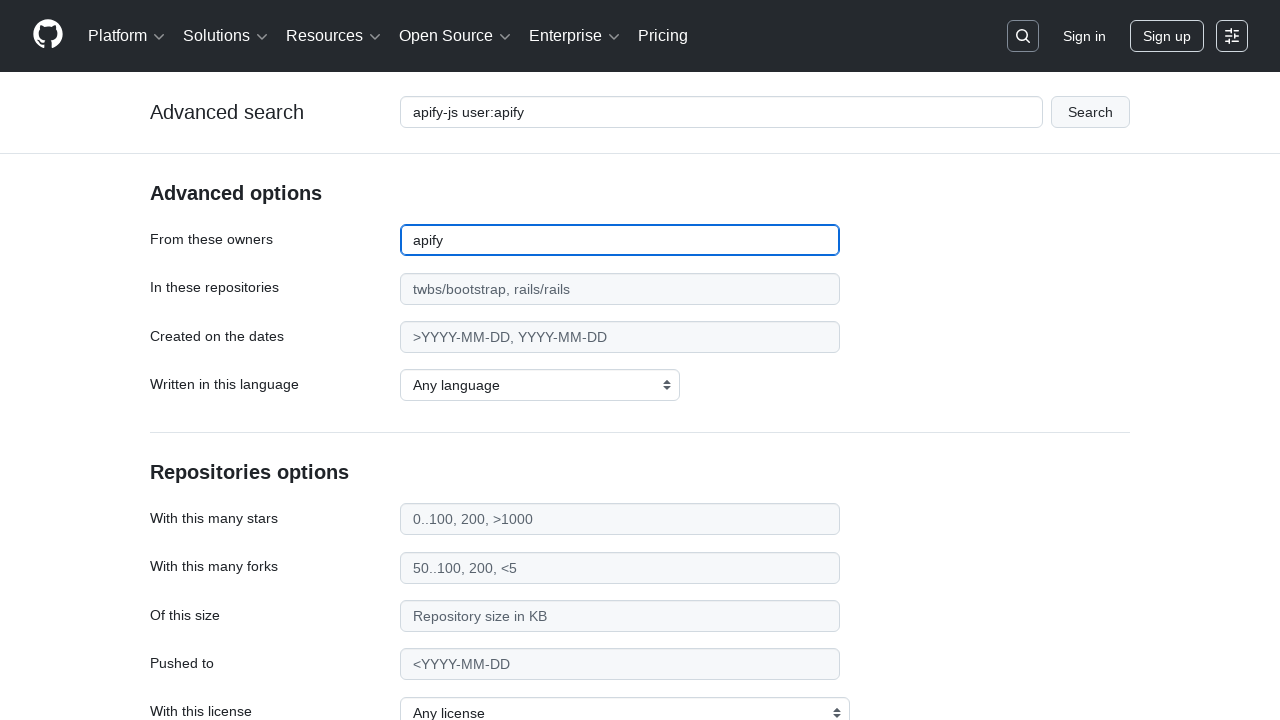

Filled date filter field with '>2015' on #search_date
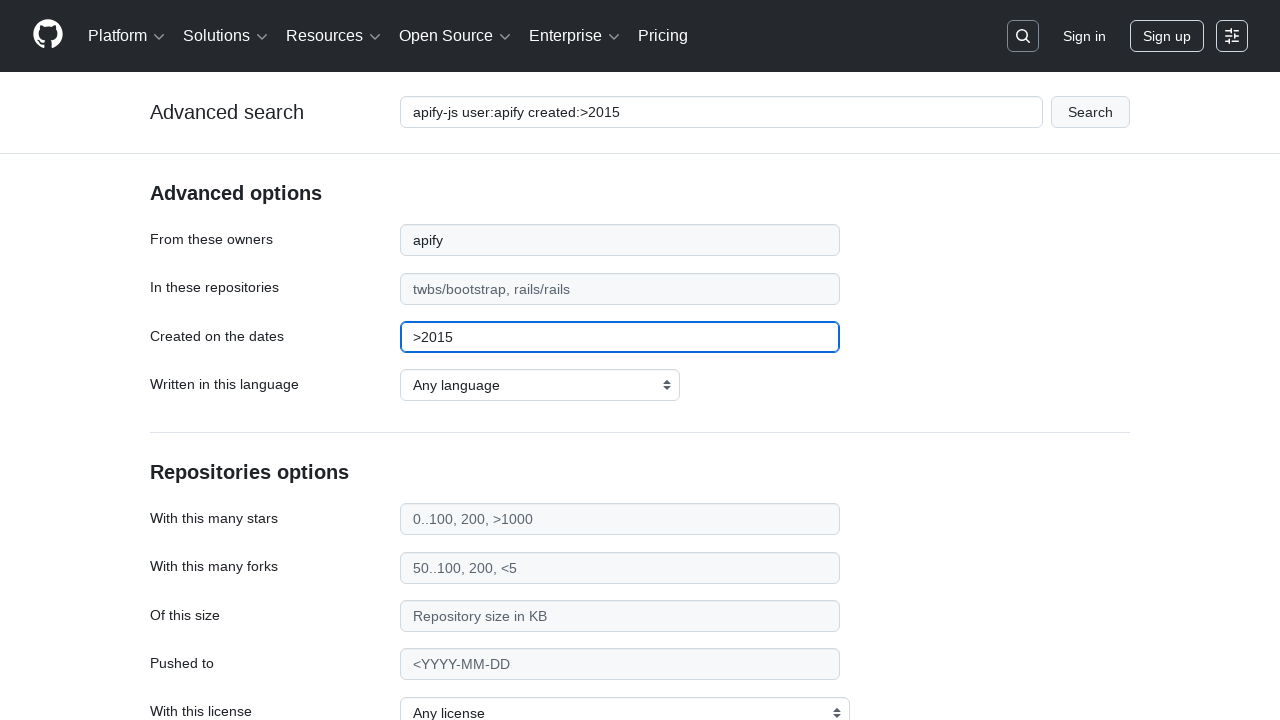

Selected 'JavaScript' from language dropdown on select#search_language
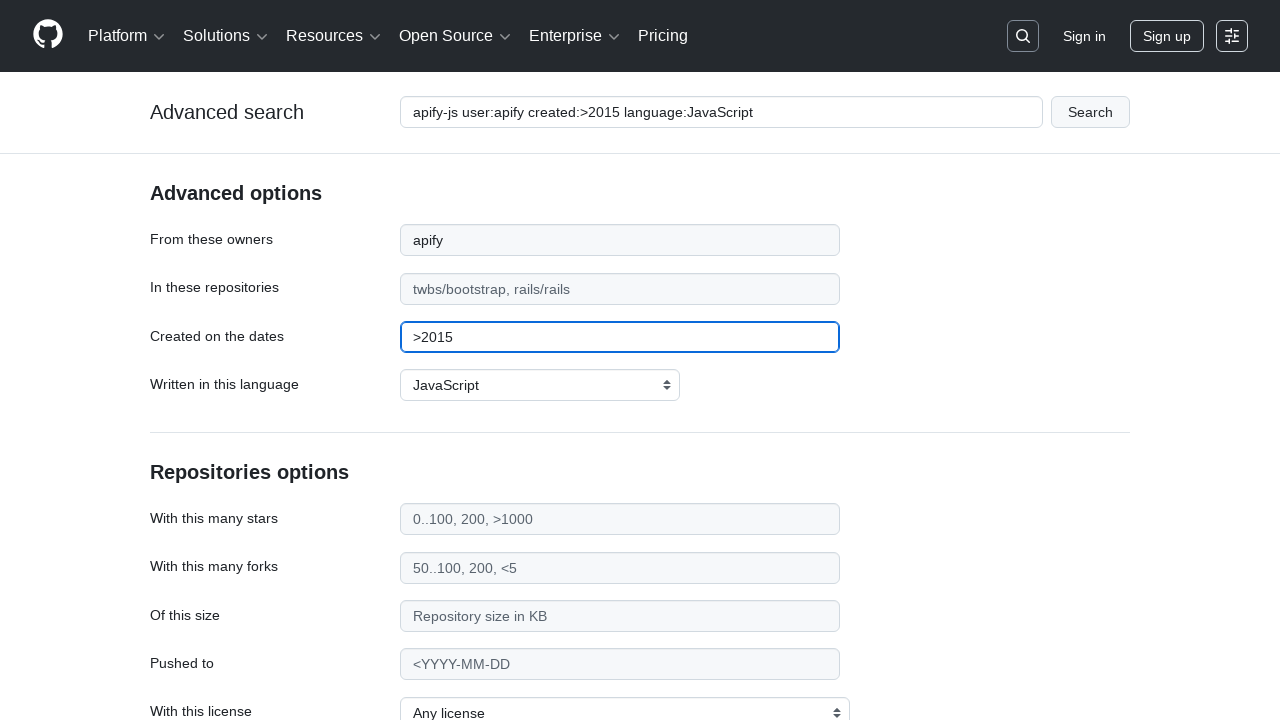

Clicked submit button to execute advanced code search at (1090, 112) on #adv_code_search button[type="submit"]
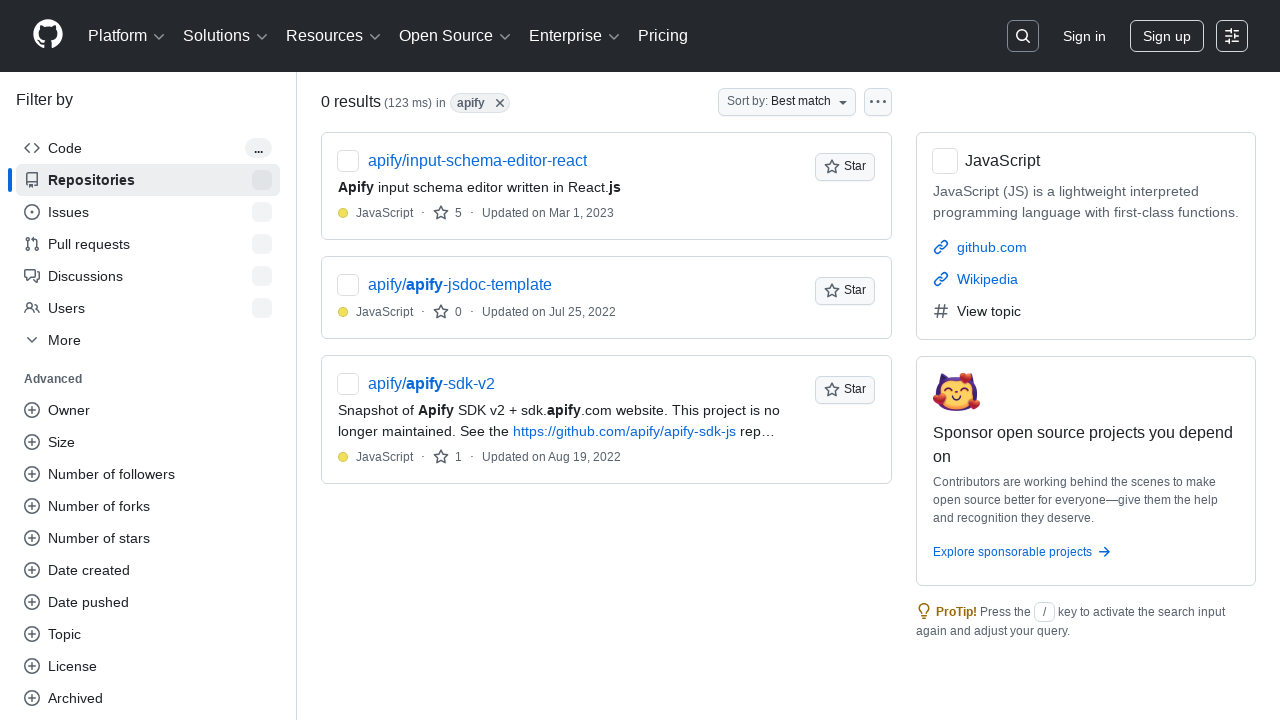

Search results loaded successfully
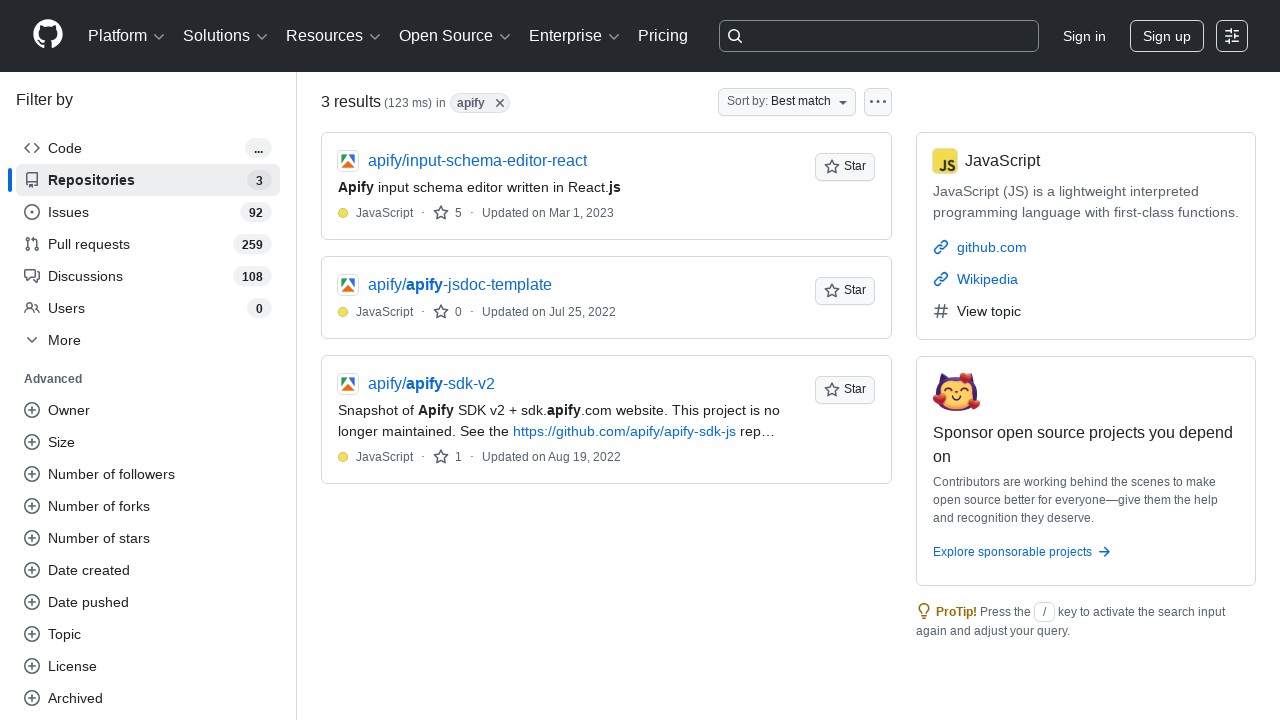

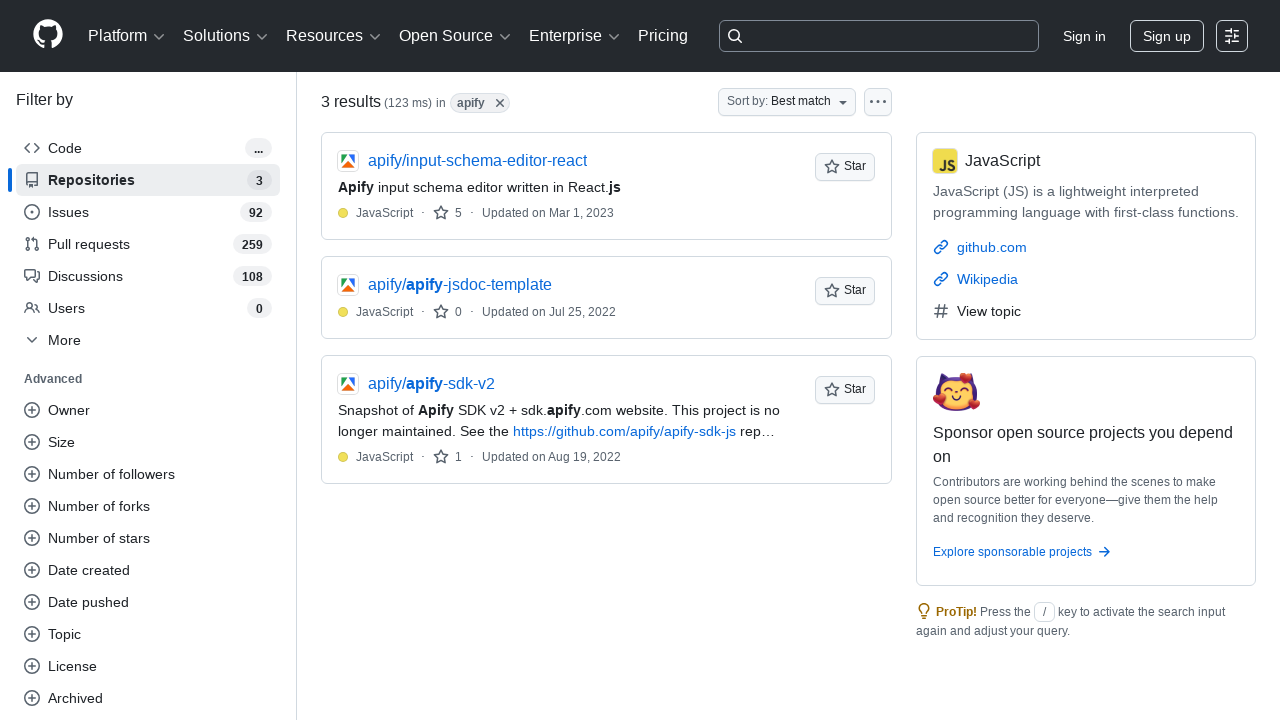